Tests jQuery UI datepicker functionality by opening the datepicker, navigating to the next month, and selecting a specific date

Starting URL: https://jqueryui.com/datepicker/

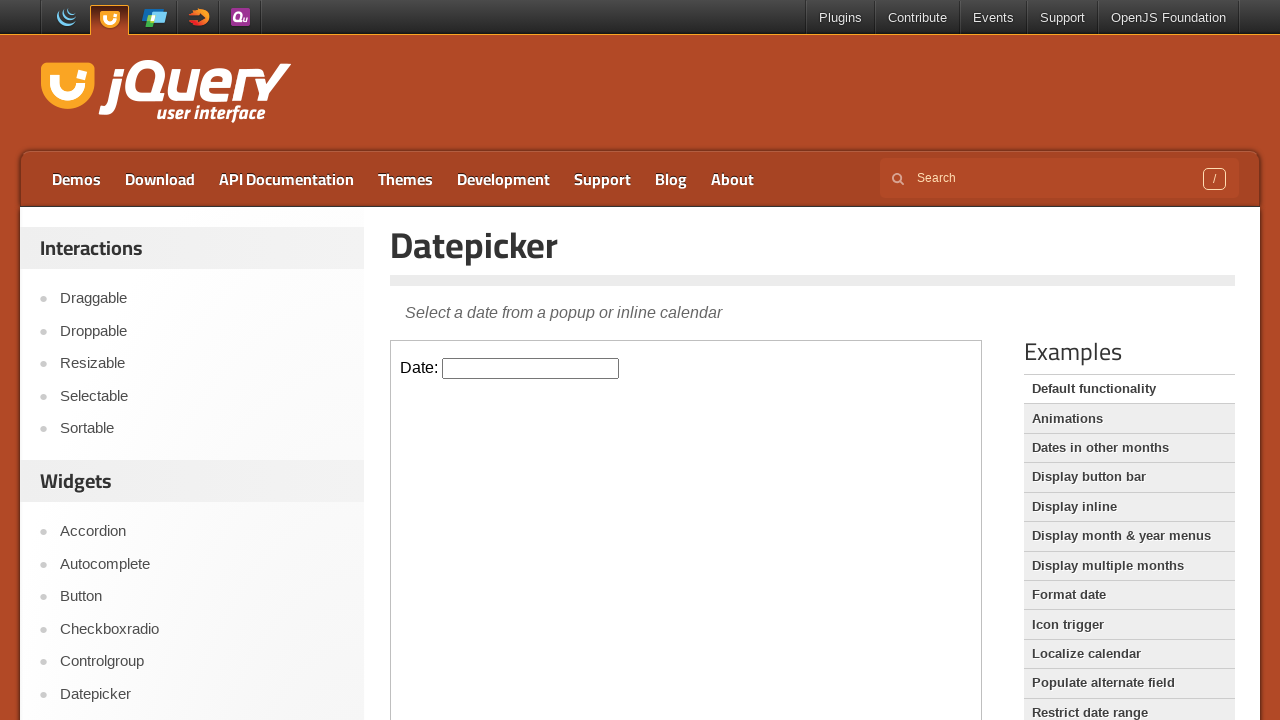

Located the demo iframe
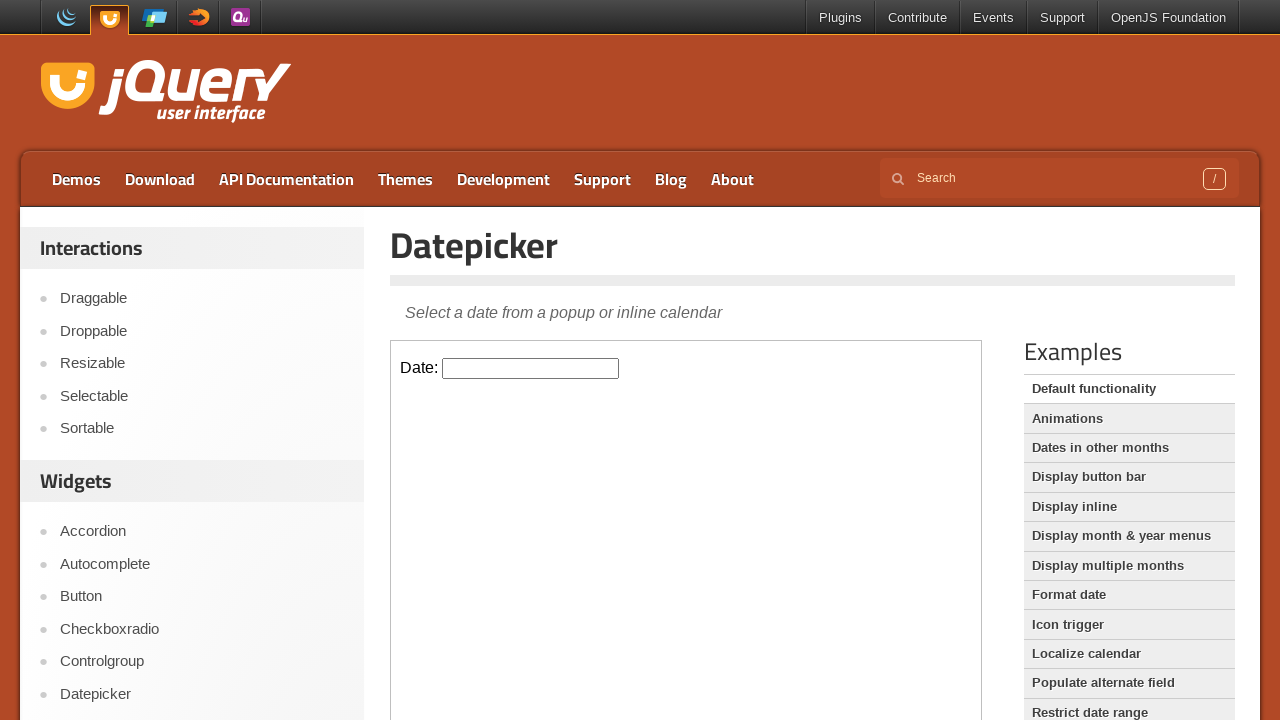

Clicked on the datepicker input to open the calendar at (531, 368) on .demo-frame >> internal:control=enter-frame >> #datepicker
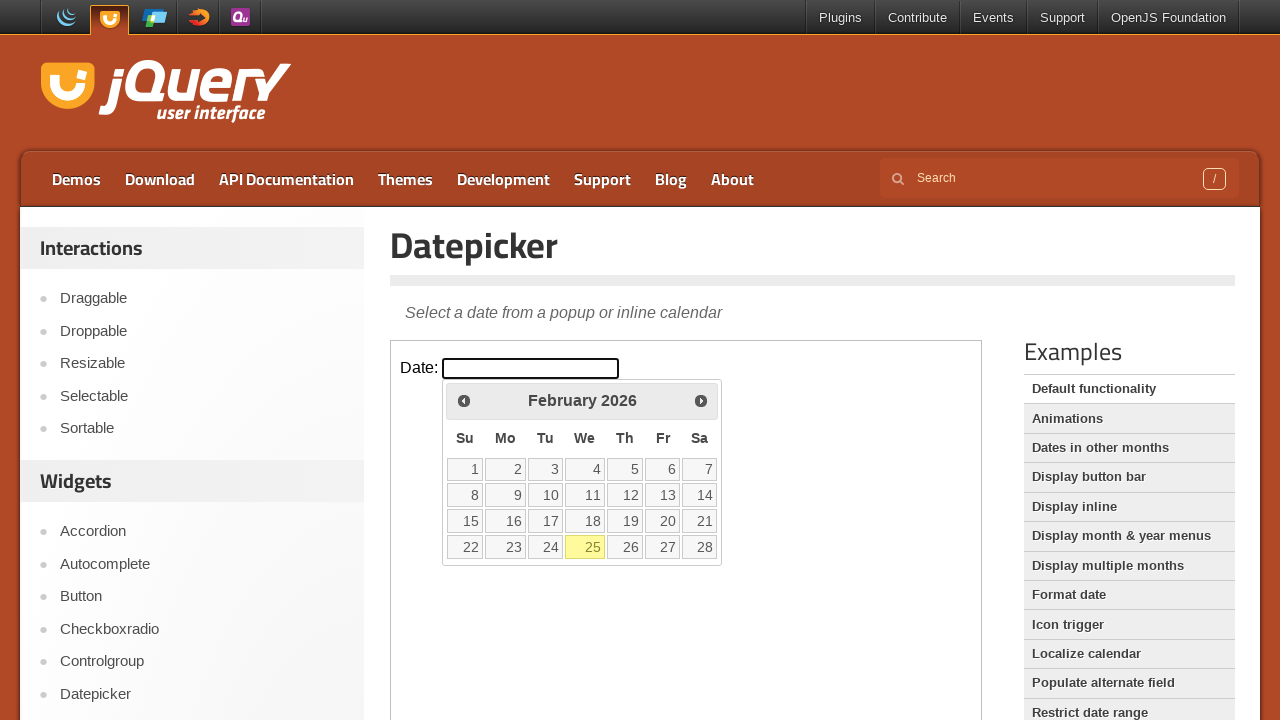

Clicked the Next button to navigate to the next month at (701, 400) on .demo-frame >> internal:control=enter-frame >> text='Next'
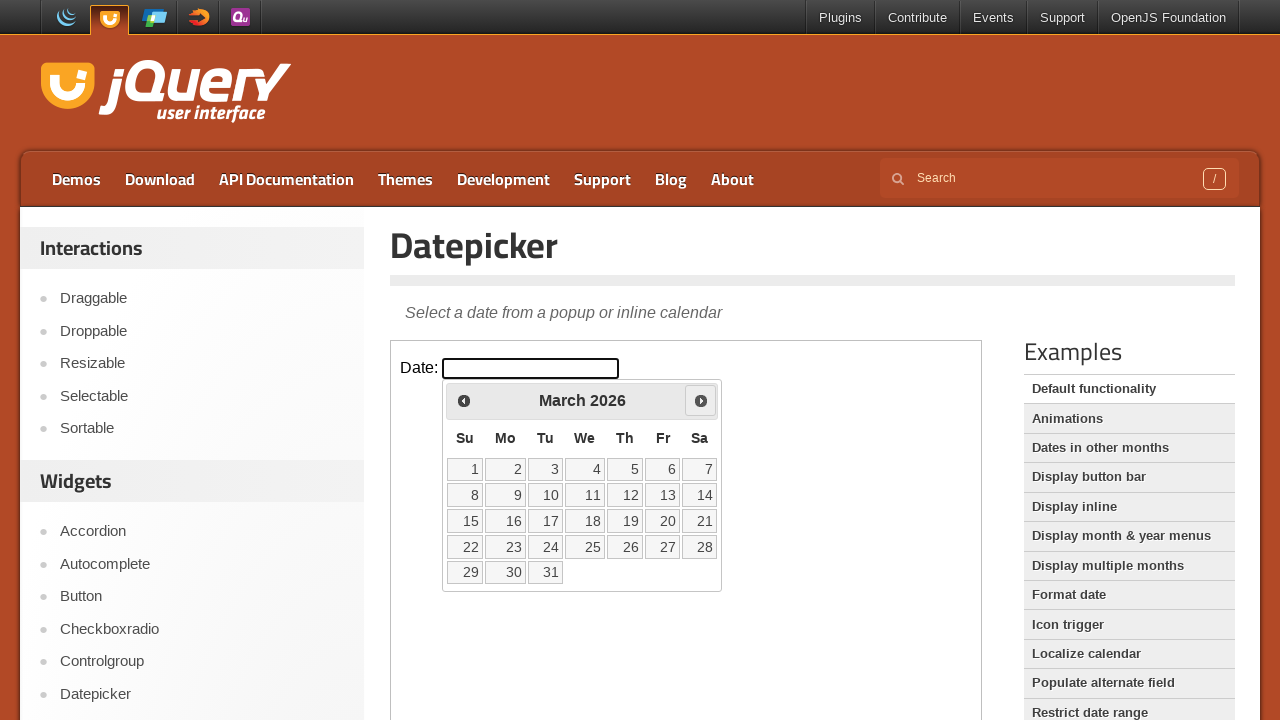

Selected date 14 from the calendar at (700, 495) on .demo-frame >> internal:control=enter-frame >> [data-date='14']
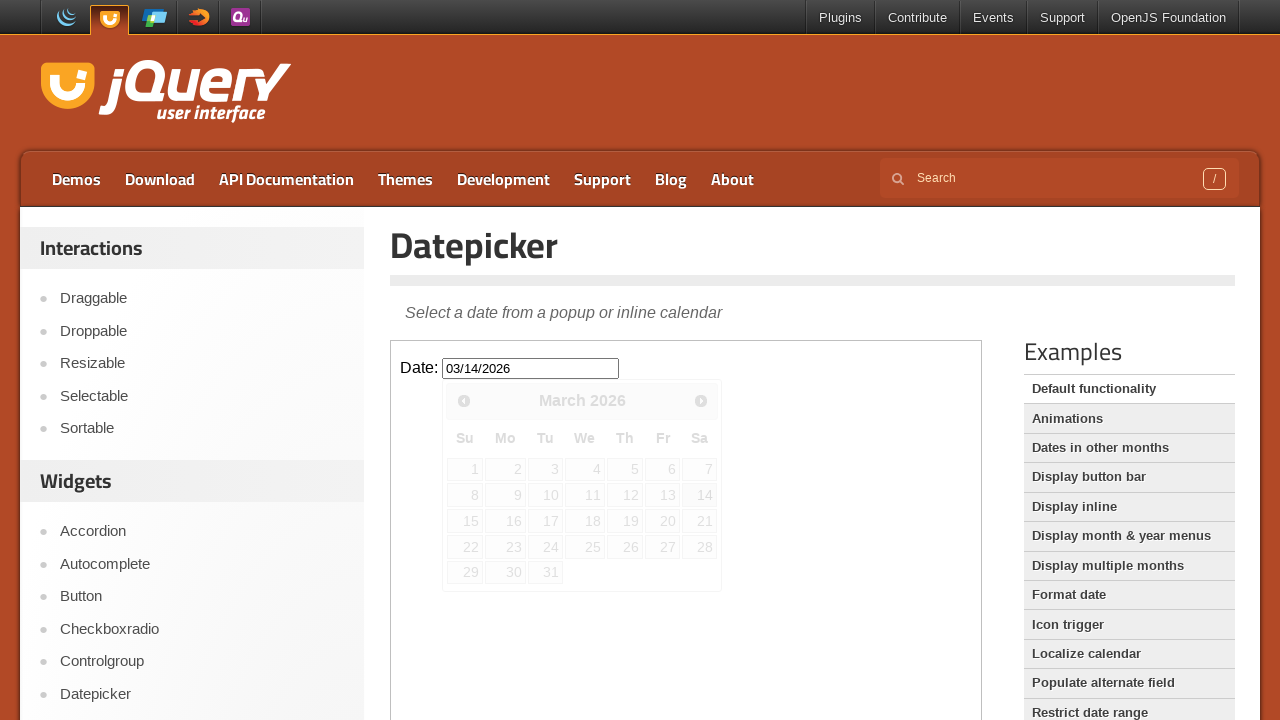

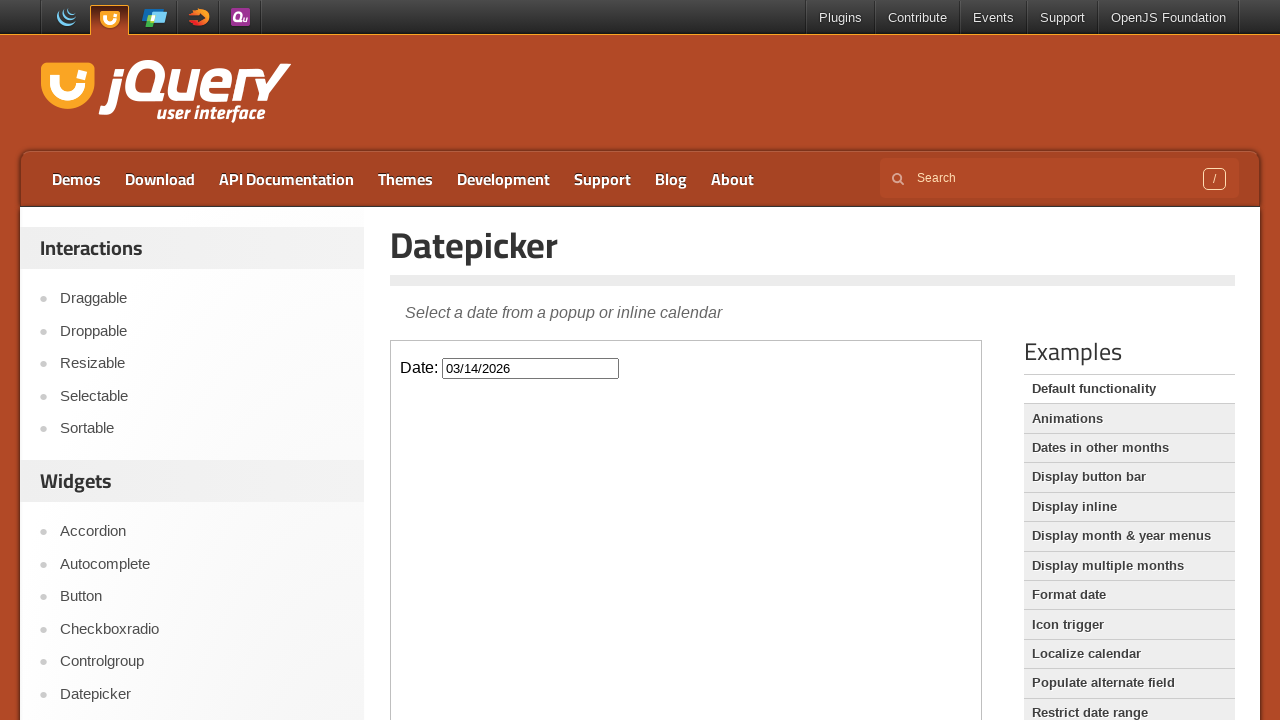